Tests the jQuery UI datepicker widget by opening the calendar, navigating to a specific month and year (April 2026), and selecting a specific date (20th).

Starting URL: https://jqueryui.com/datepicker/

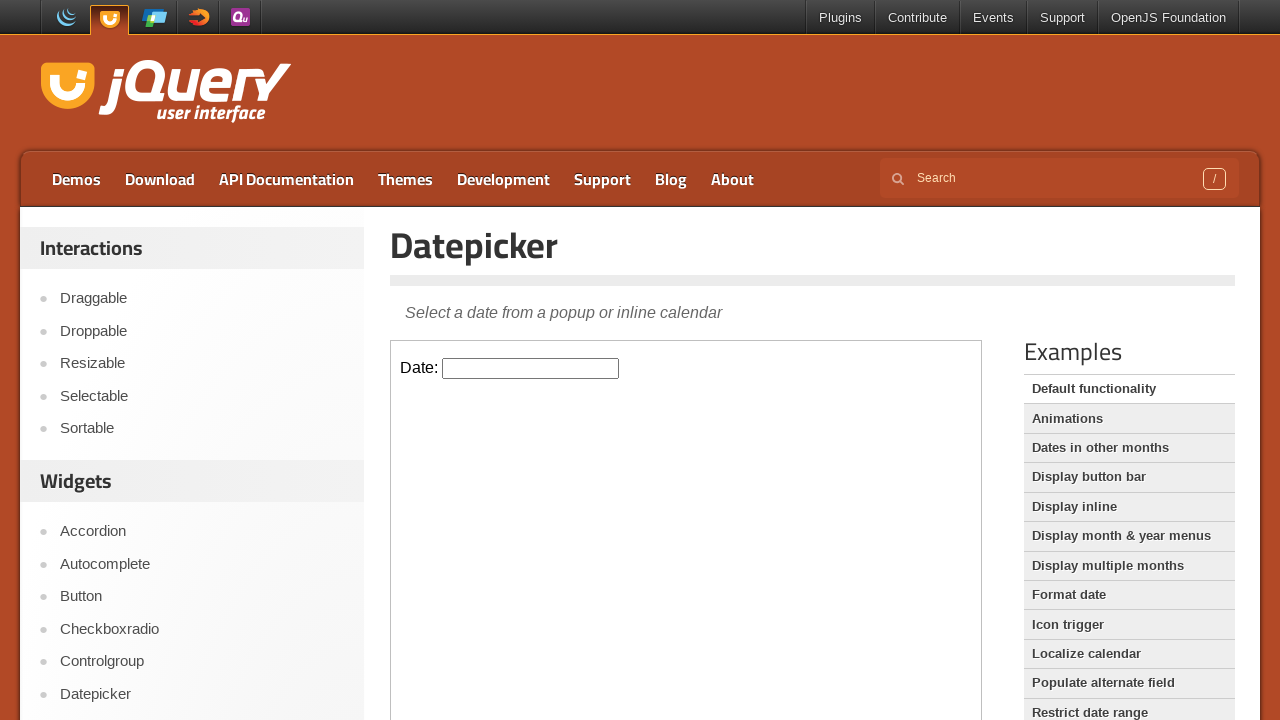

Located the iframe containing the datepicker widget
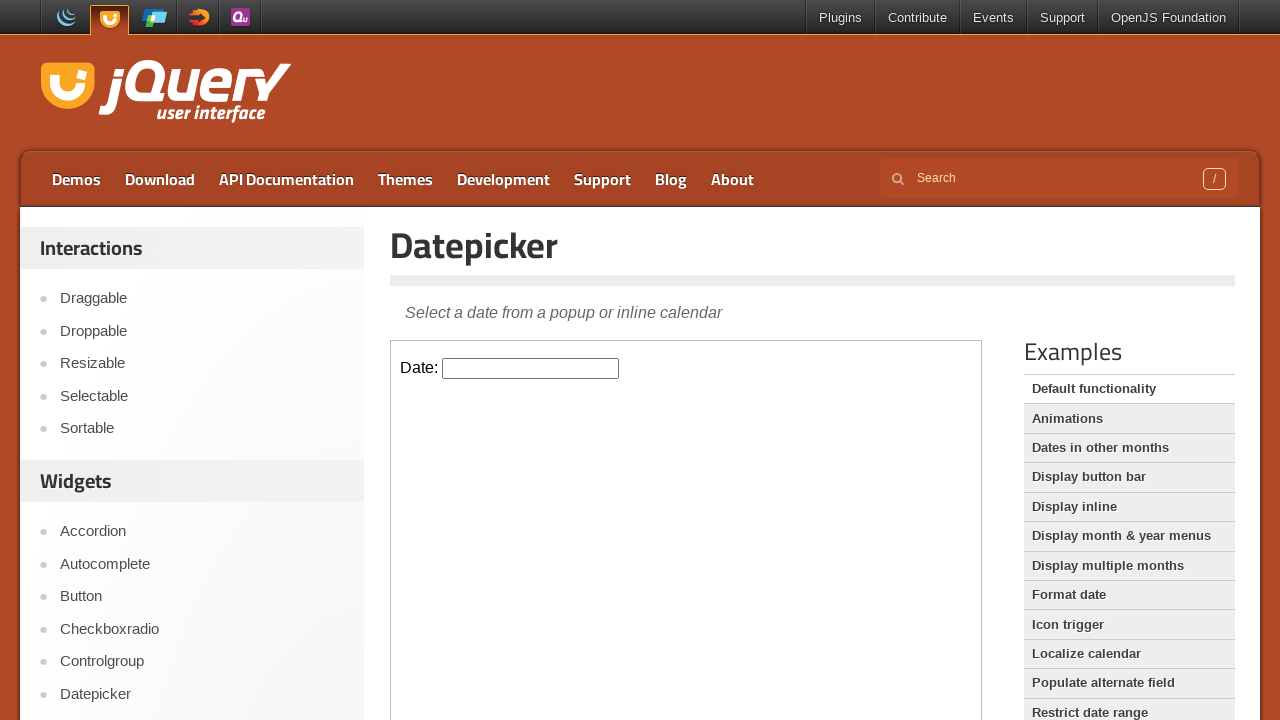

Clicked on the datepicker input to open the calendar at (531, 368) on iframe.demo-frame >> nth=0 >> internal:control=enter-frame >> #datepicker
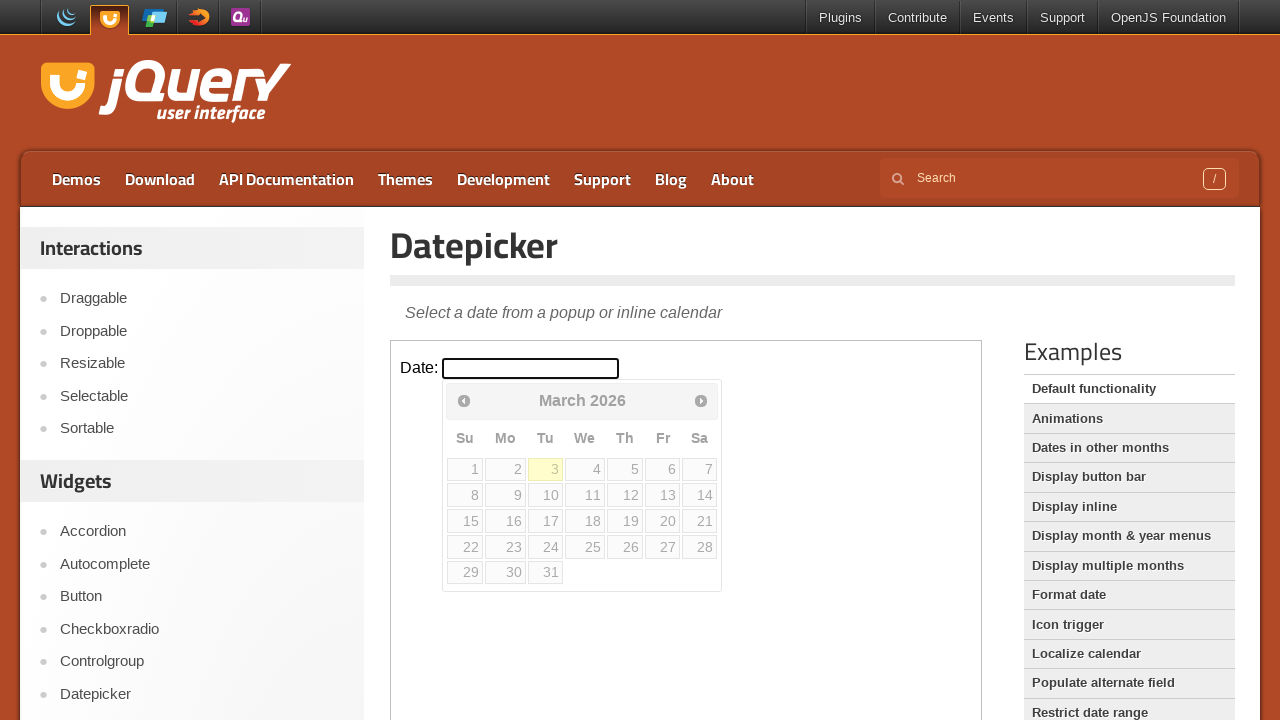

Retrieved current month from calendar: March
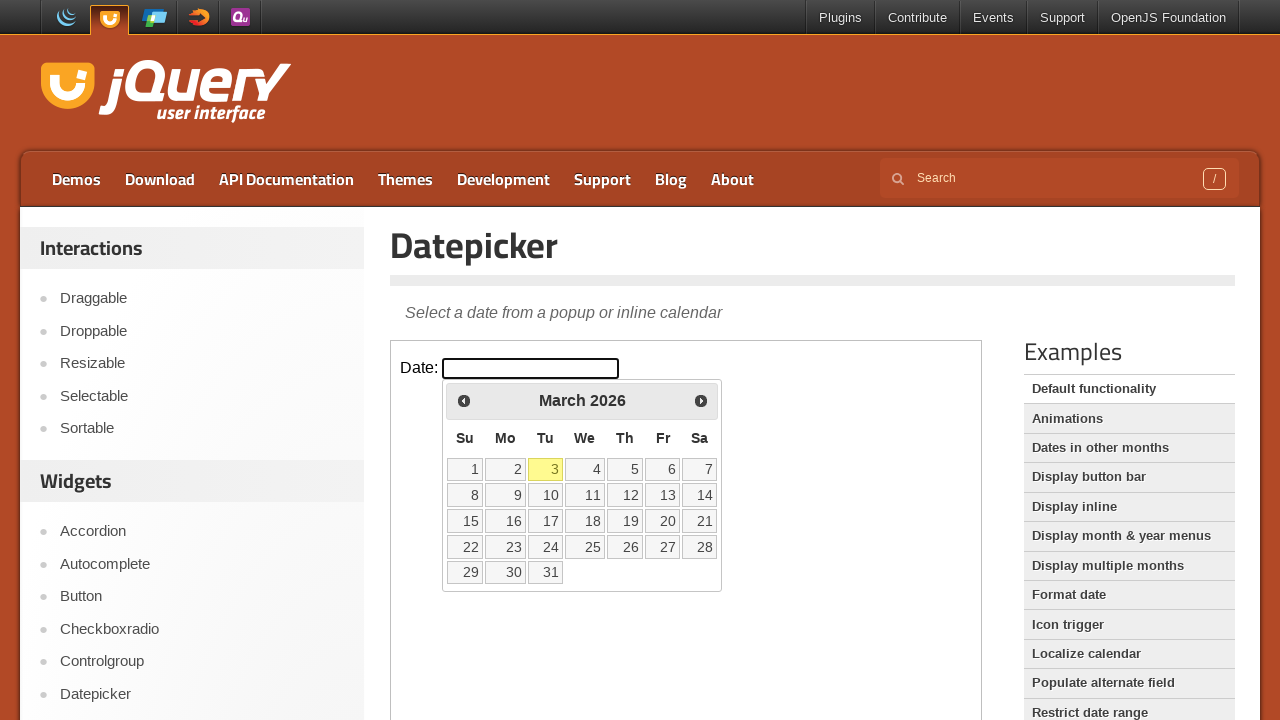

Retrieved current year from calendar: 2026
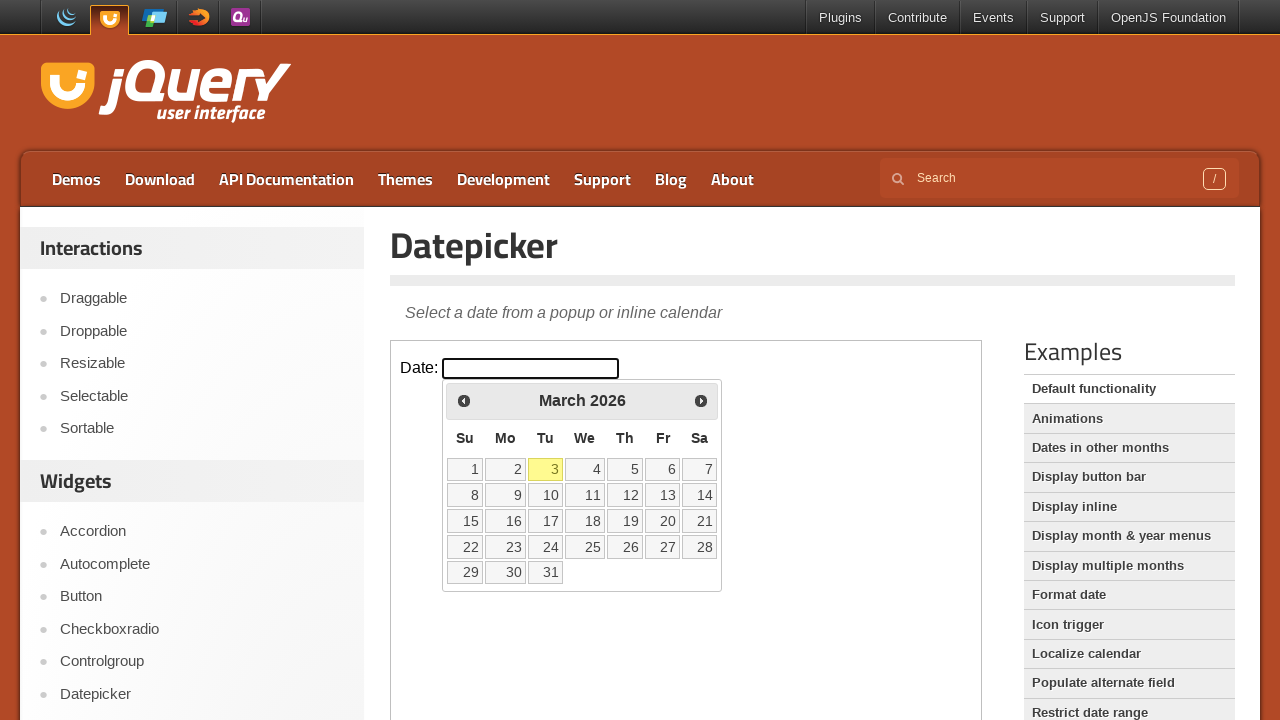

Clicked Next button to navigate to the next month at (701, 400) on iframe.demo-frame >> nth=0 >> internal:control=enter-frame >> a[title='Next']
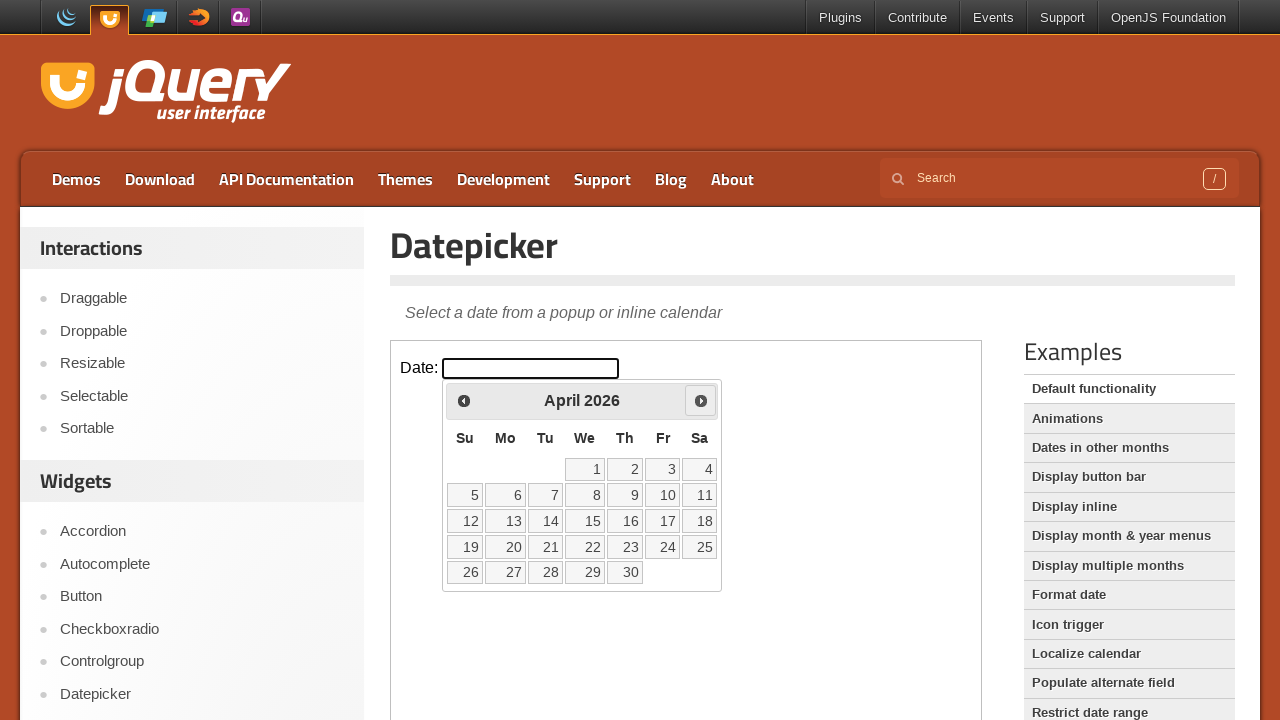

Waited 200ms for calendar to update
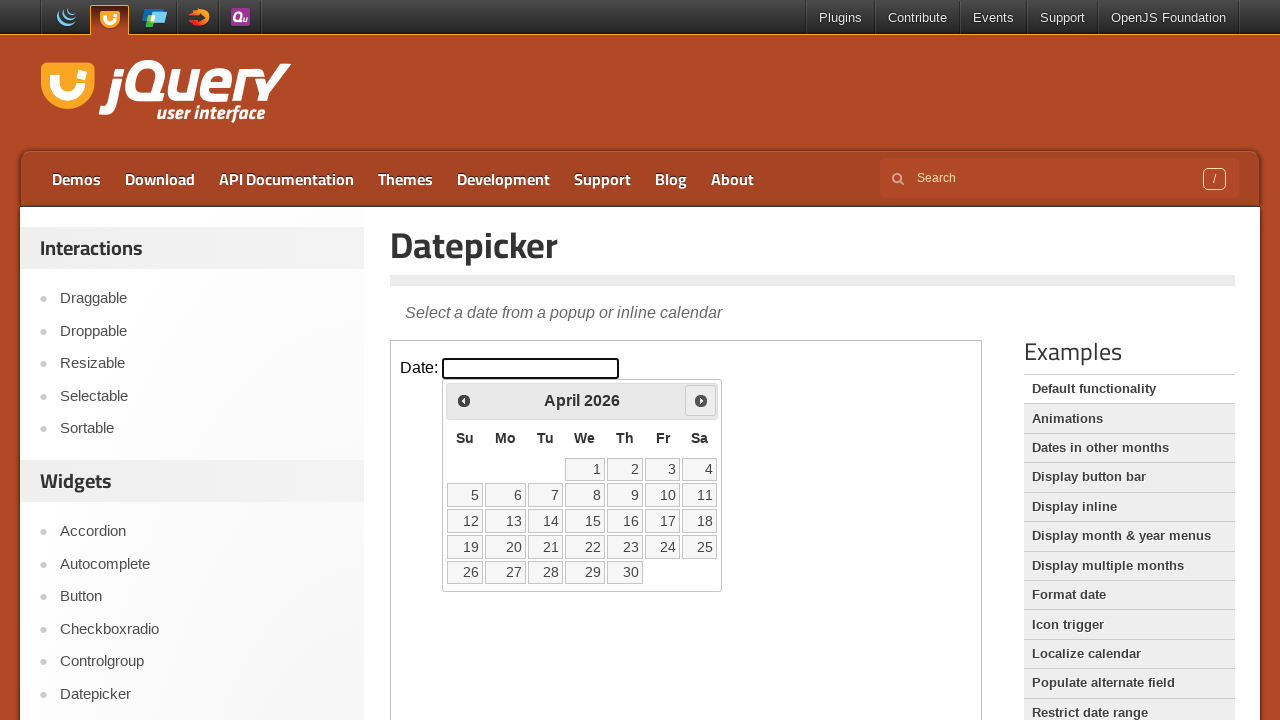

Retrieved current month from calendar: April
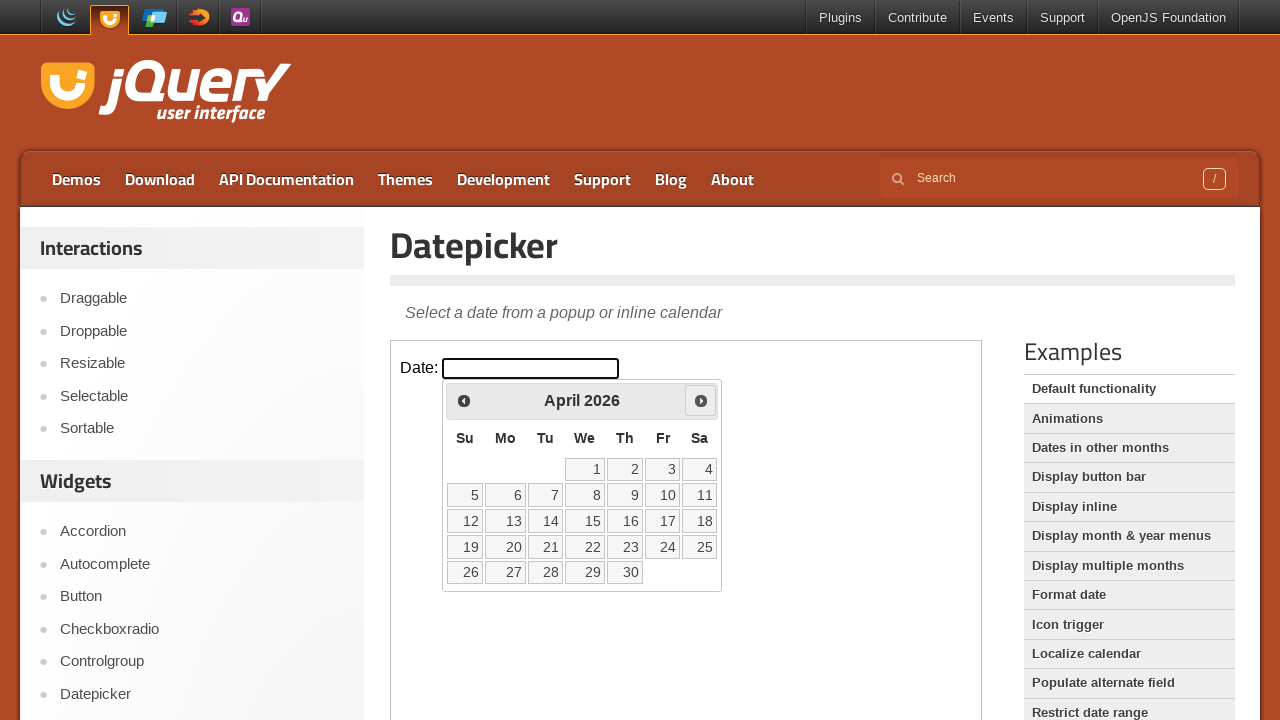

Retrieved current year from calendar: 2026
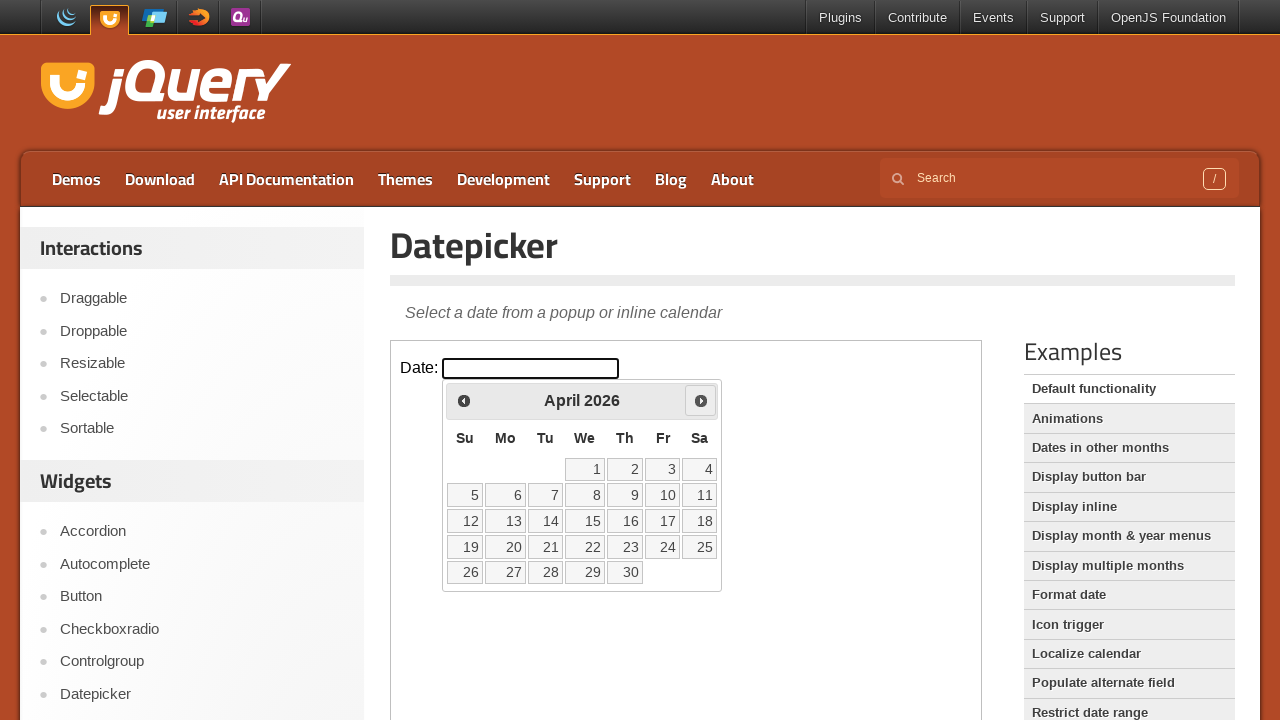

Reached target month and year: April 2026
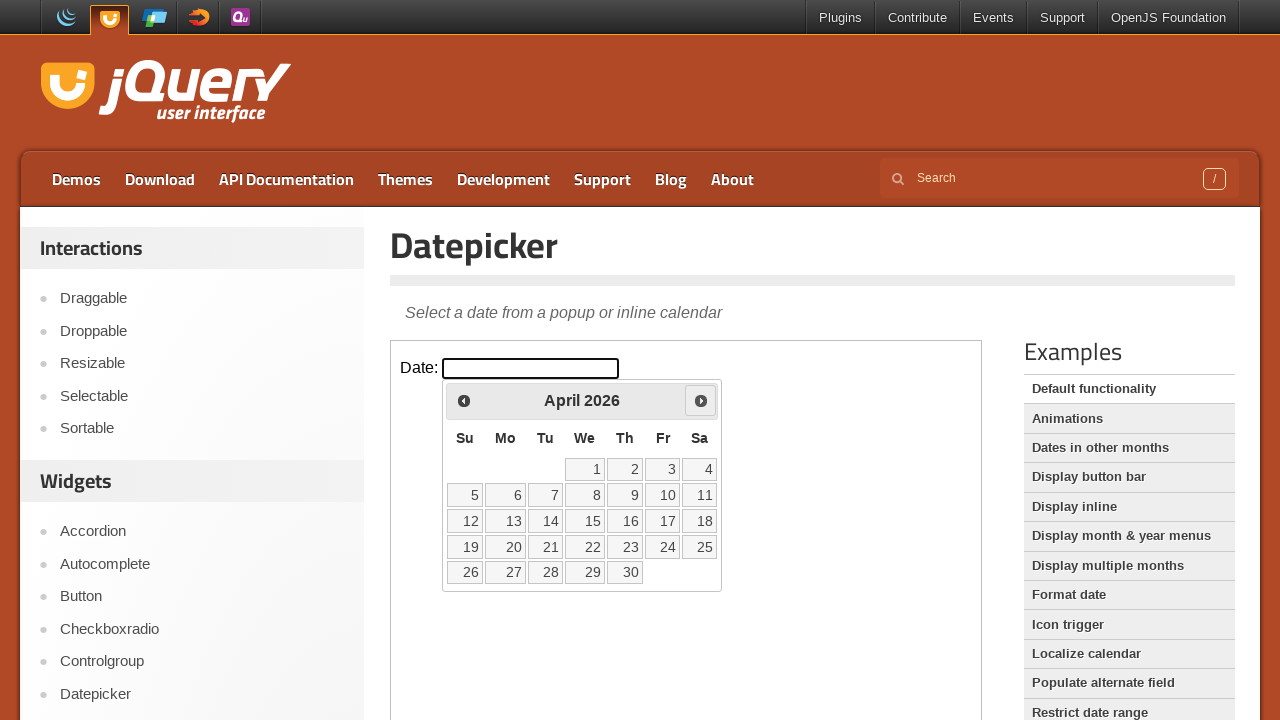

Selected date 20 from the calendar at (506, 547) on iframe.demo-frame >> nth=0 >> internal:control=enter-frame >> table.ui-datepicke
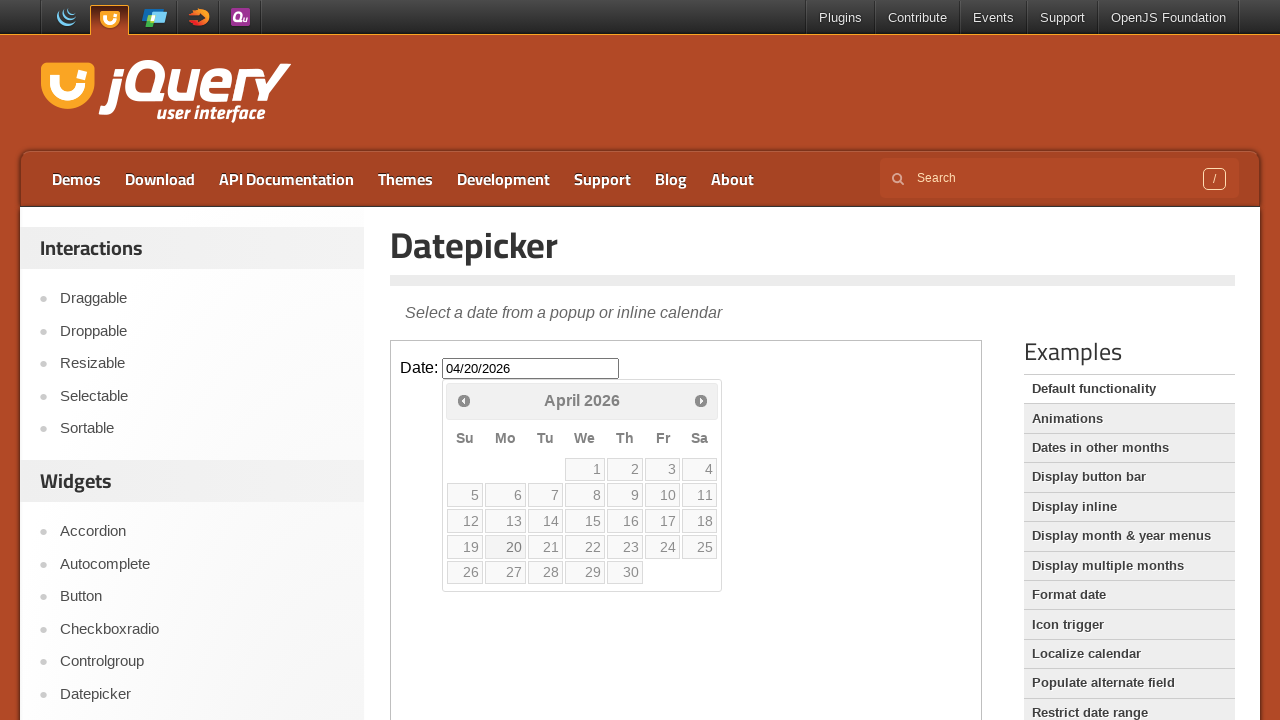

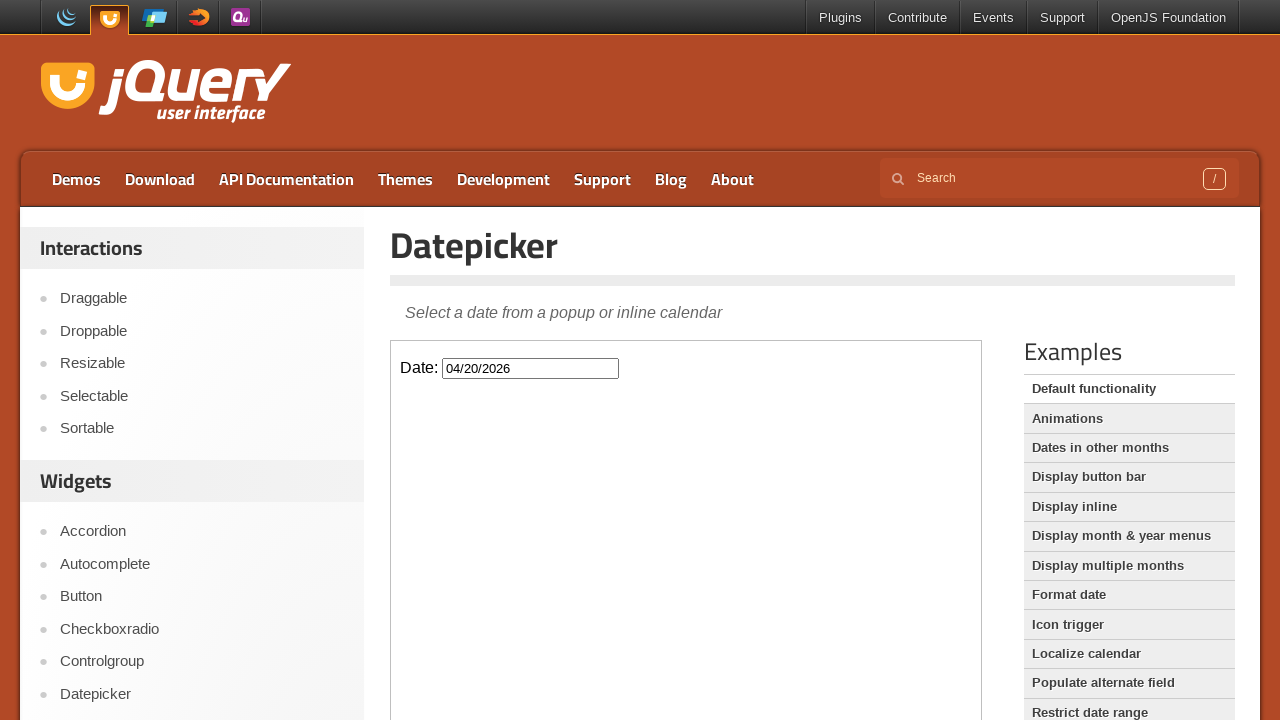